Tests JavaScript confirm alert handling by clicking a button to trigger a confirm dialog and dismissing it

Starting URL: https://selenium08.blogspot.com/2019/07/alert-test.html

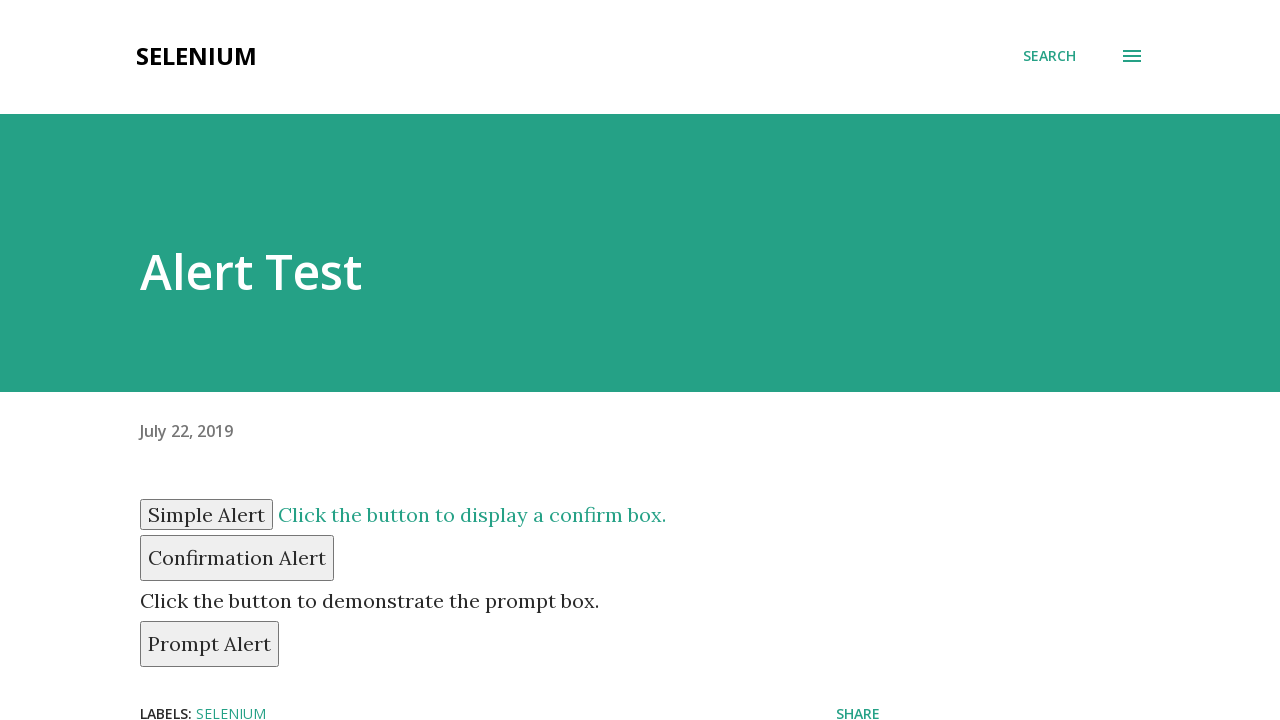

Set up dialog handler to dismiss confirm alert
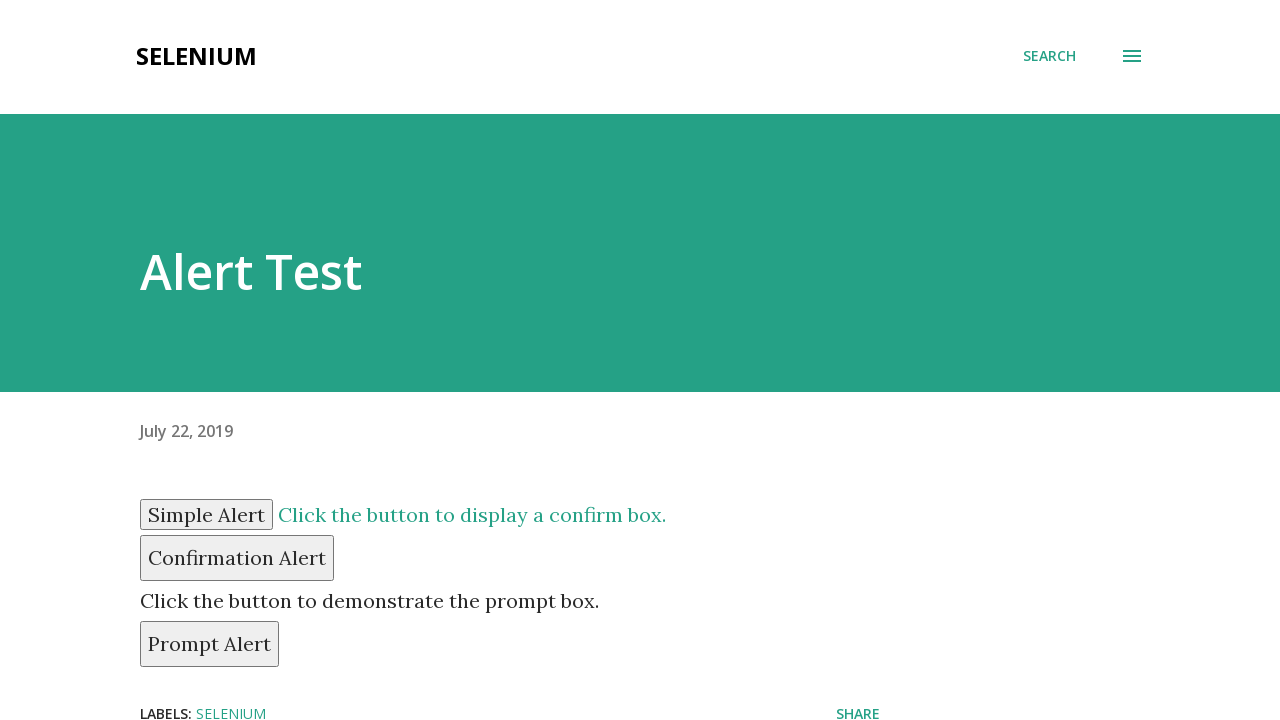

Clicked confirm button to trigger the alert at (237, 558) on #confirm
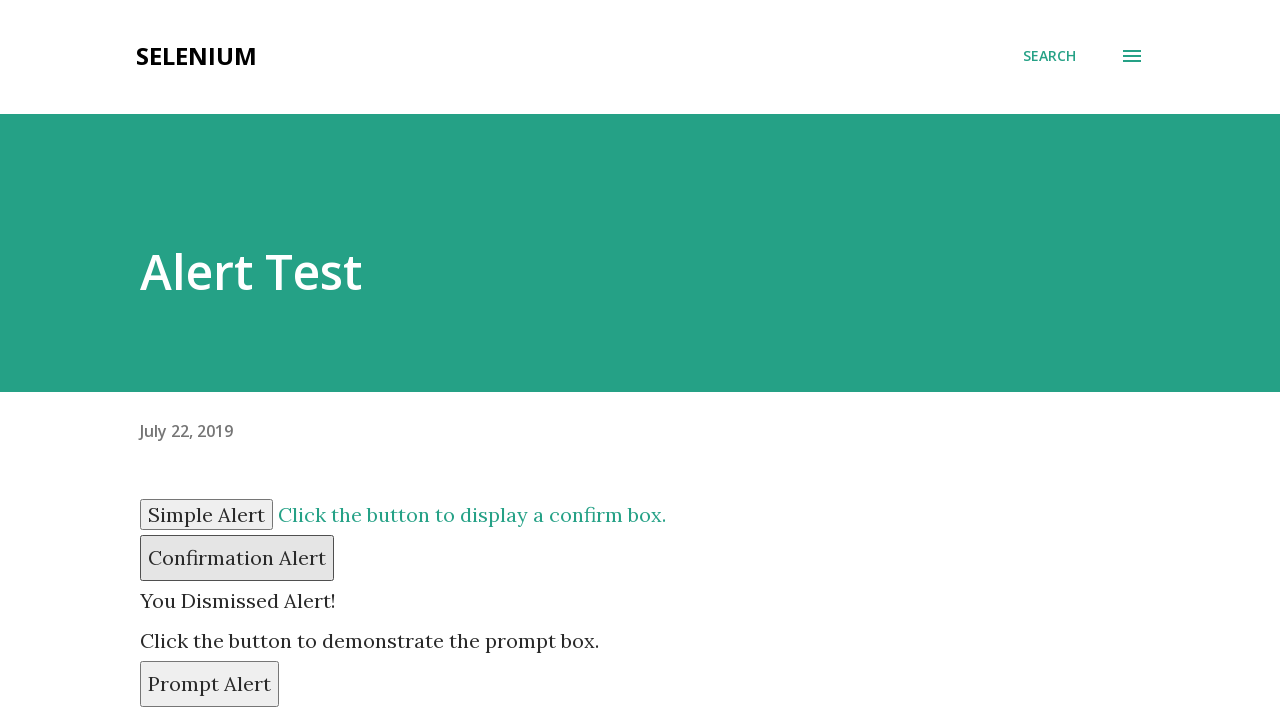

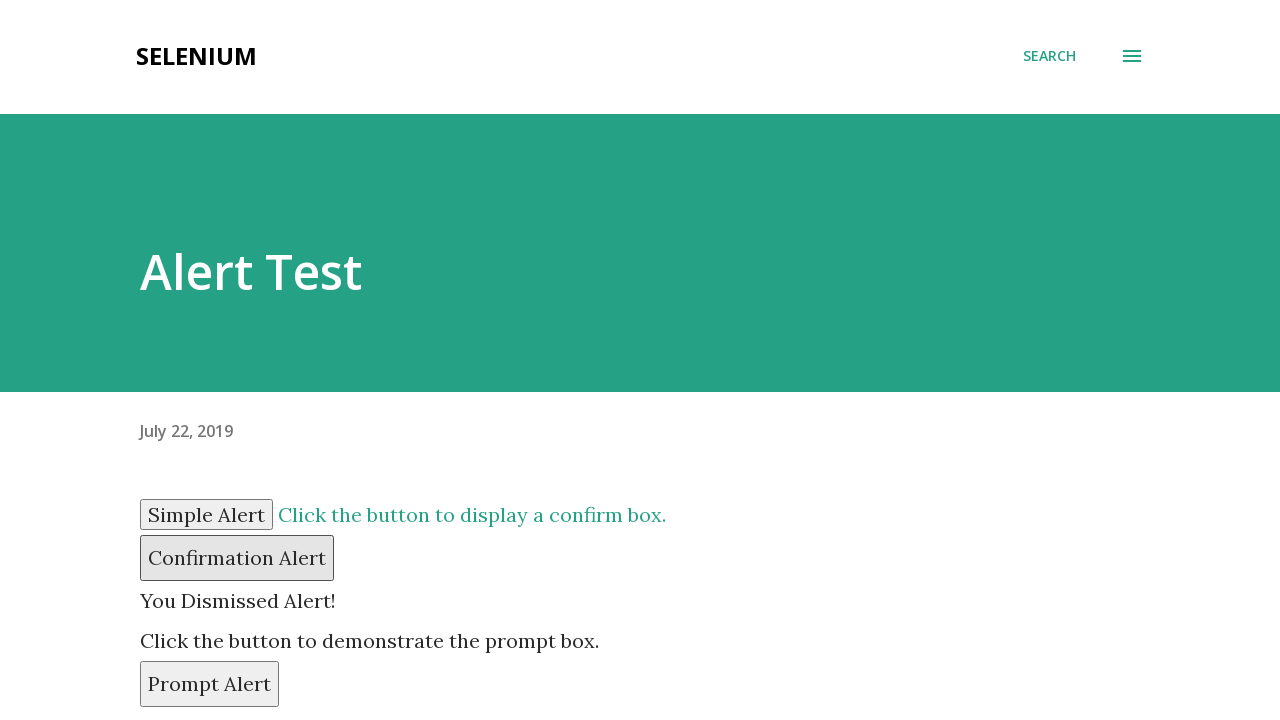